Tests phone number validation by entering invalid phone number length

Starting URL: https://alada.vn/tai-khoan/dang-ky.html

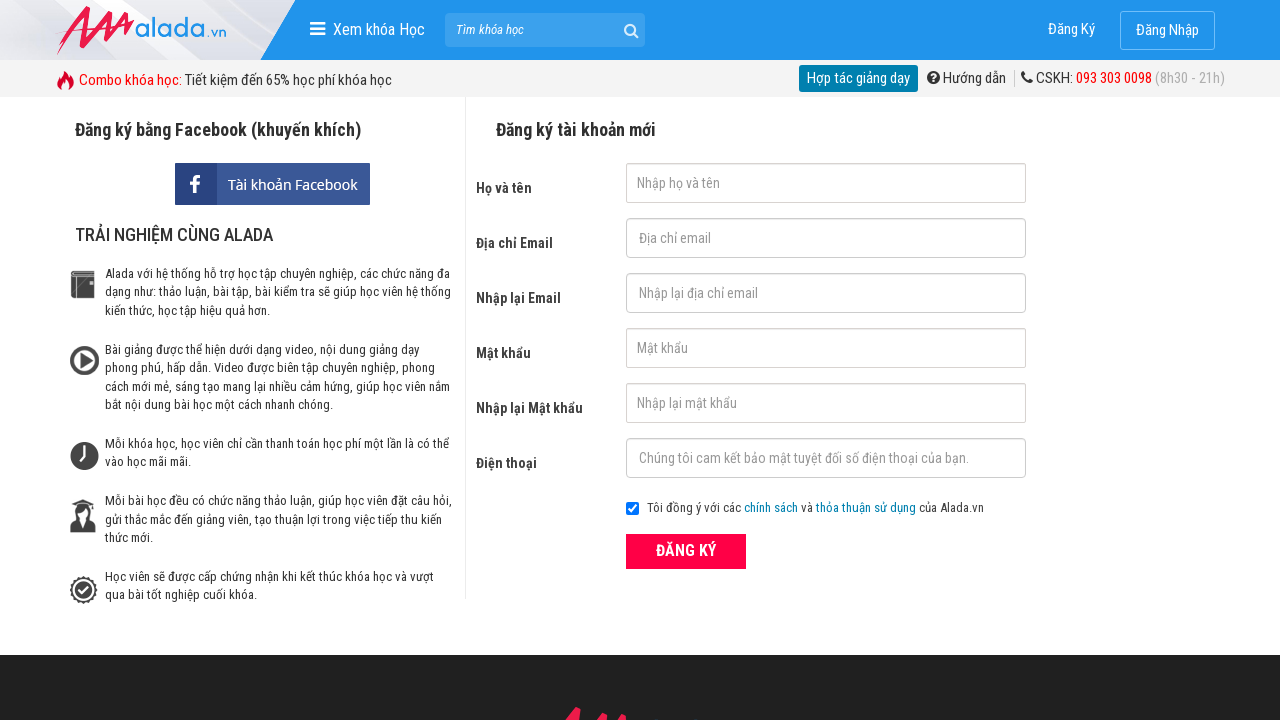

Filled first name field with 'Thinh' on #txtFirstname
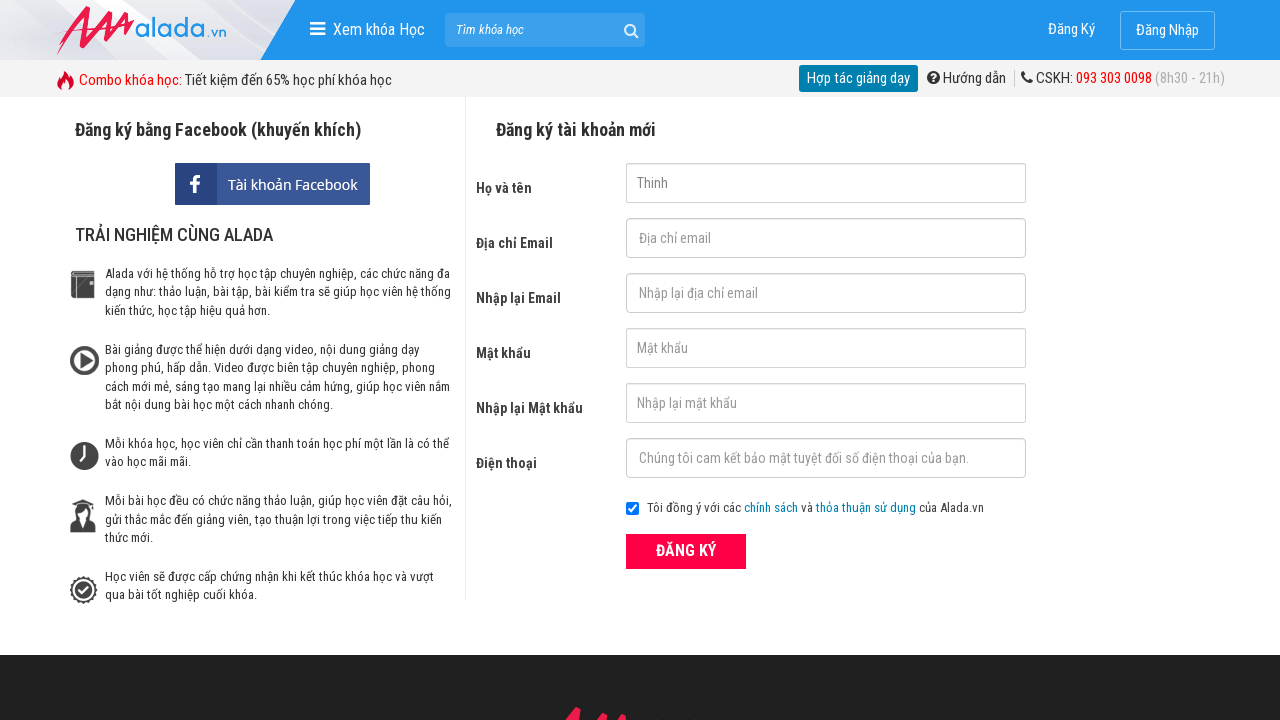

Filled email field with 'Thinh@gmail.com' on #txtEmail
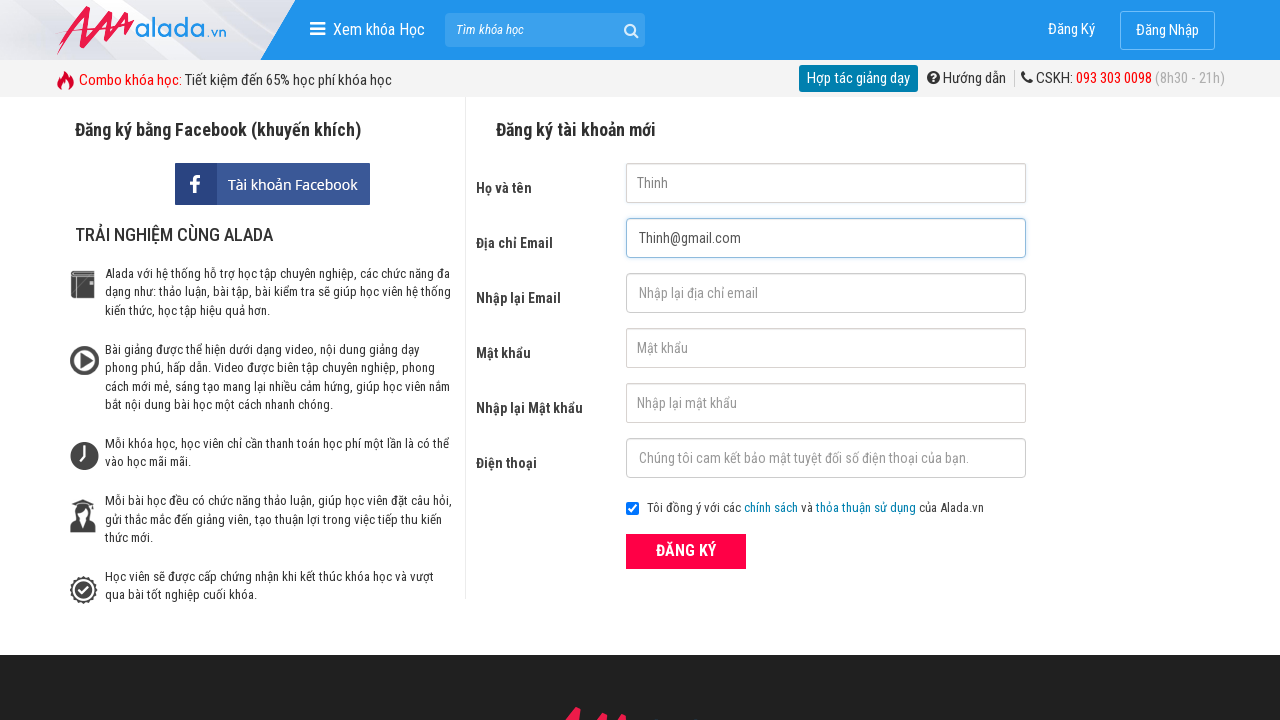

Filled confirm email field with 'Thinh@gmail.com' on #txtCEmail
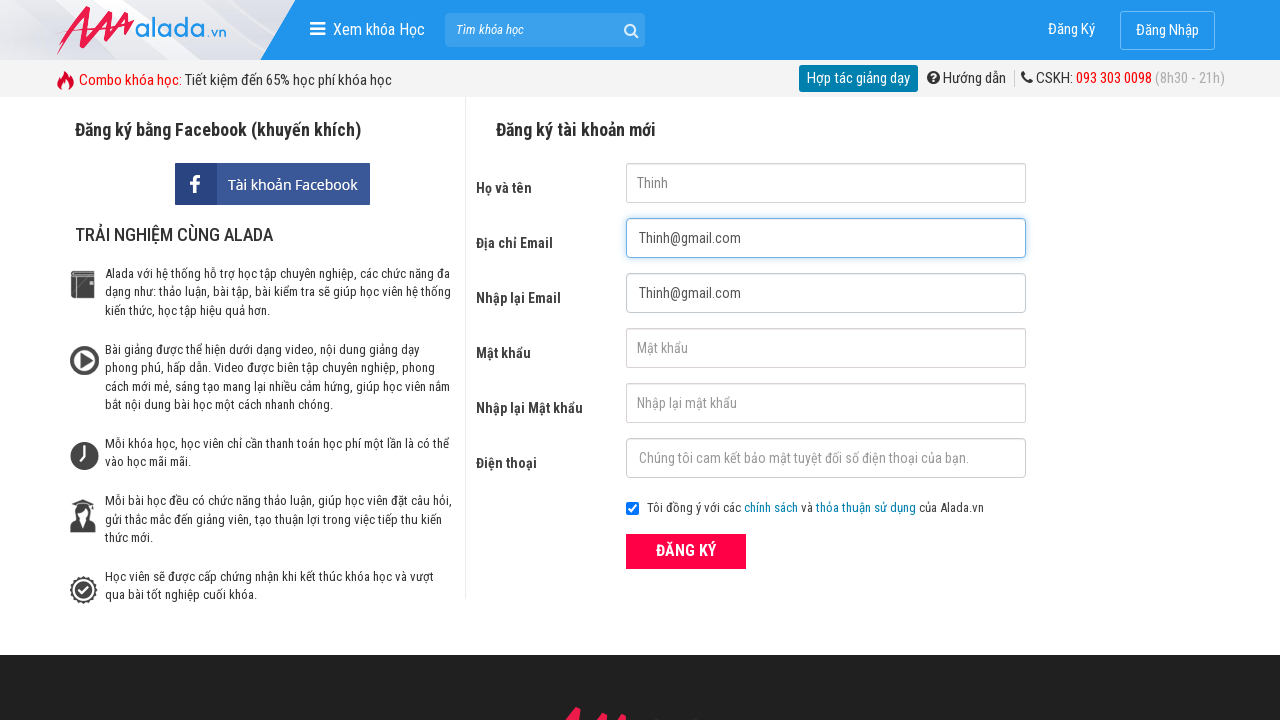

Filled password field with '123456789' on #txtPassword
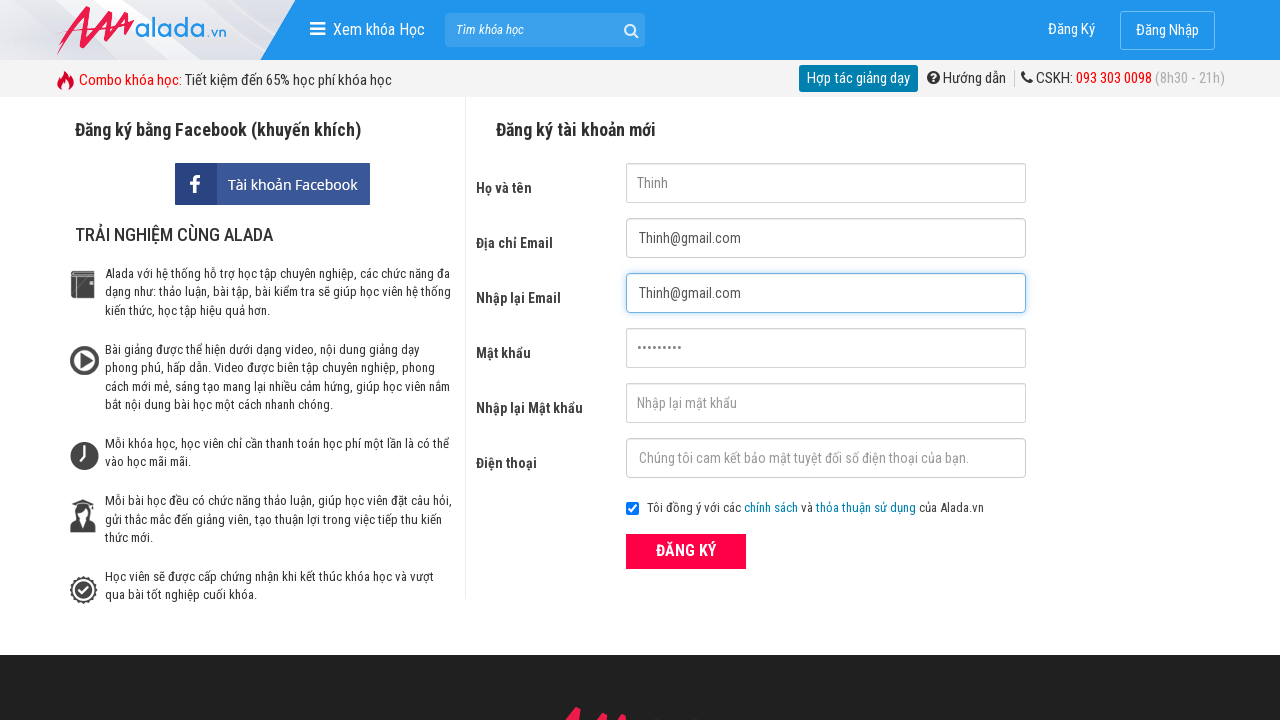

Filled confirm password field with '123456789' on #txtCPassword
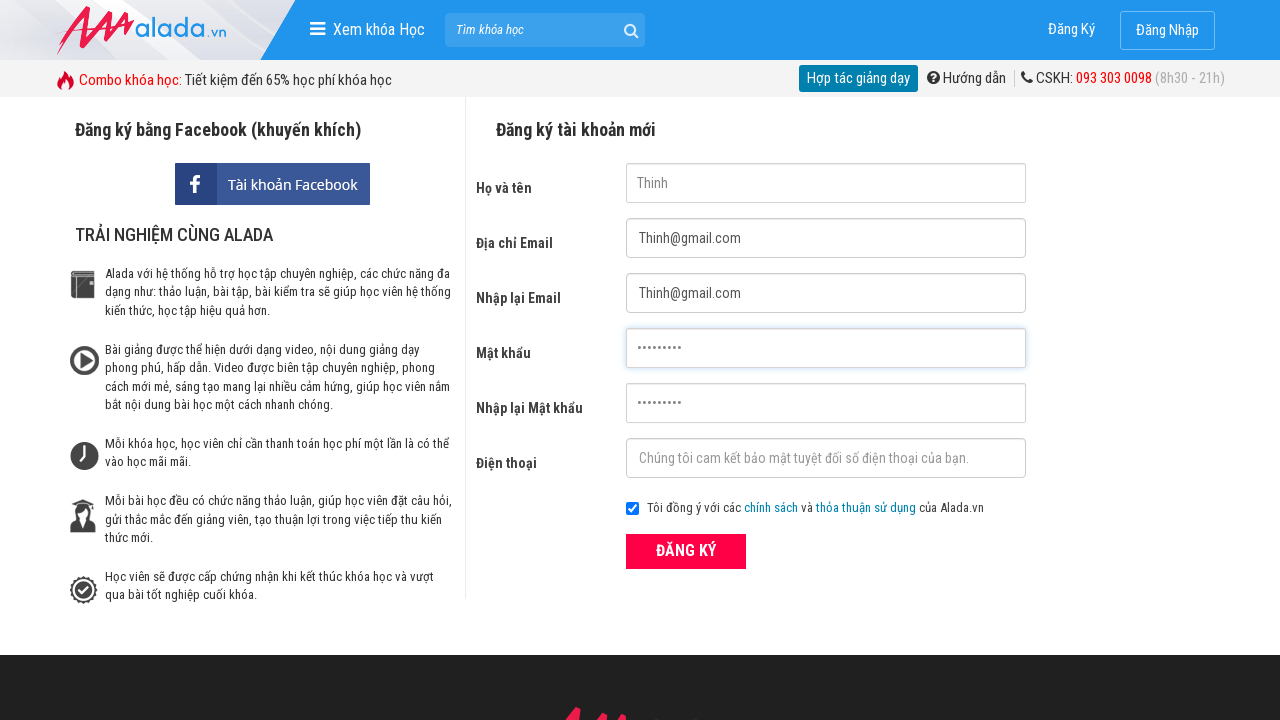

Filled phone field with invalid phone number '09876543' (invalid length) on #txtPhone
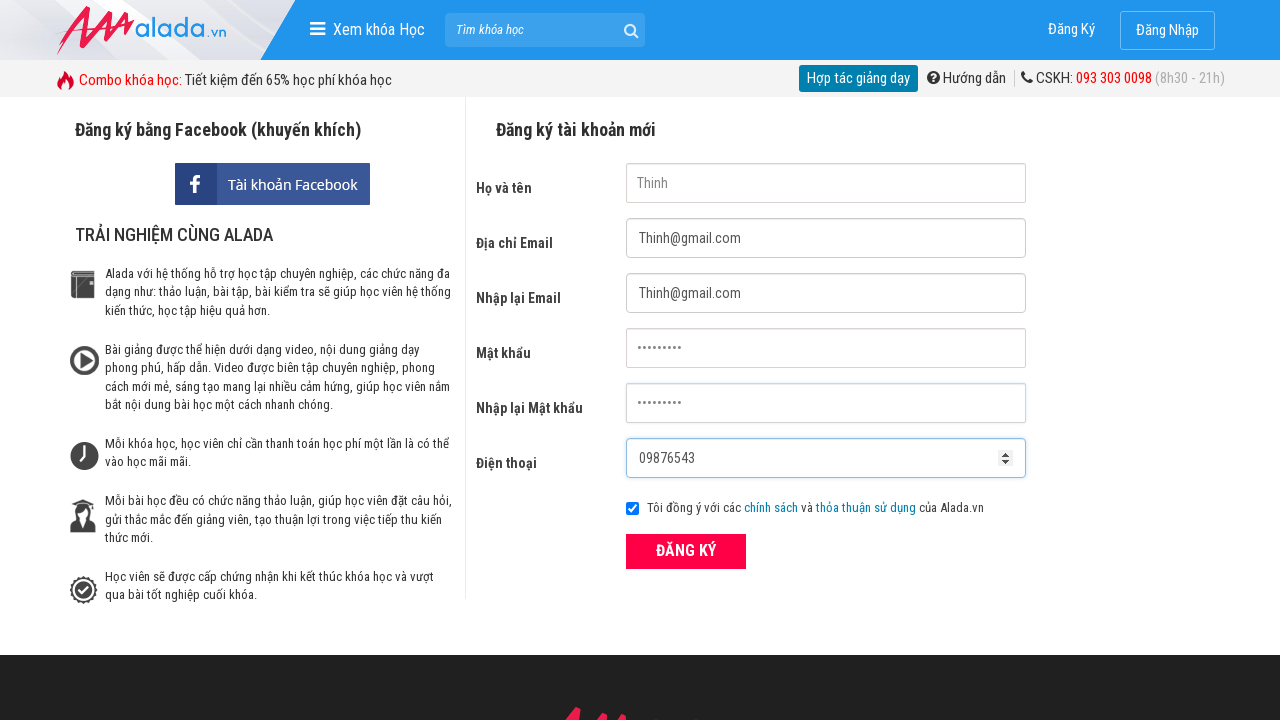

Clicked submit button to register at (686, 551) on button[type='submit']
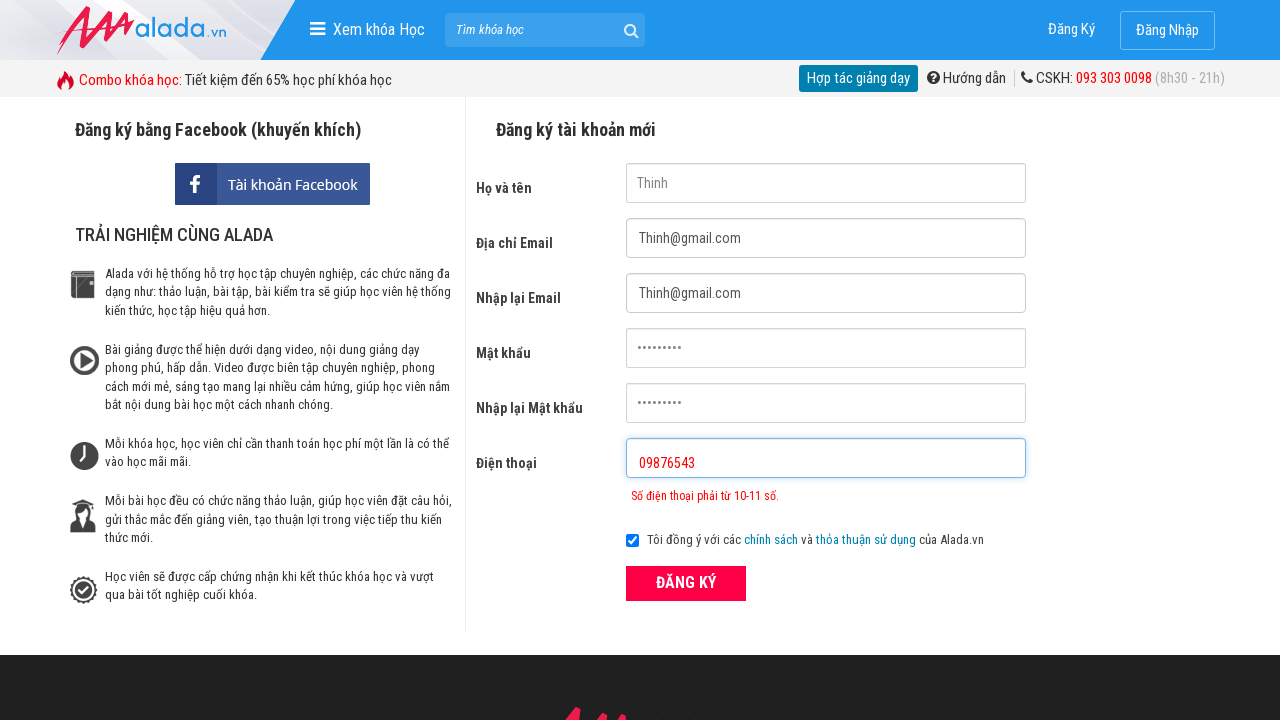

Phone number validation error message appeared
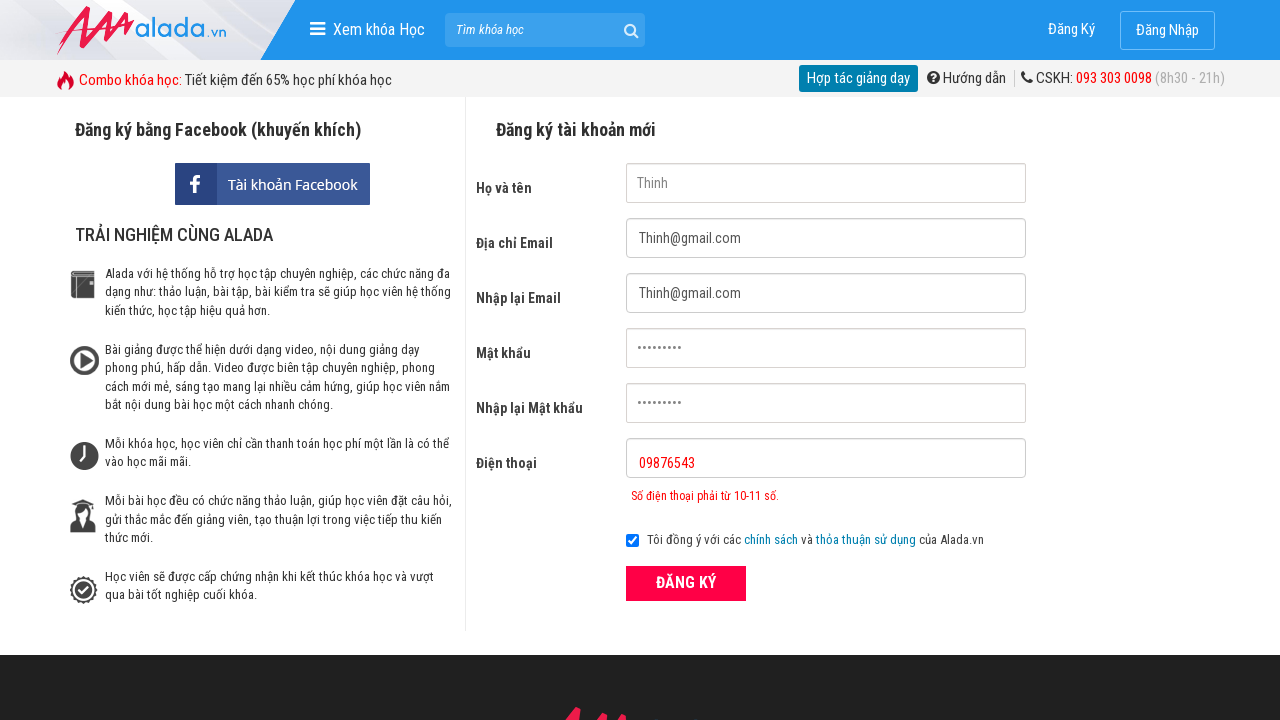

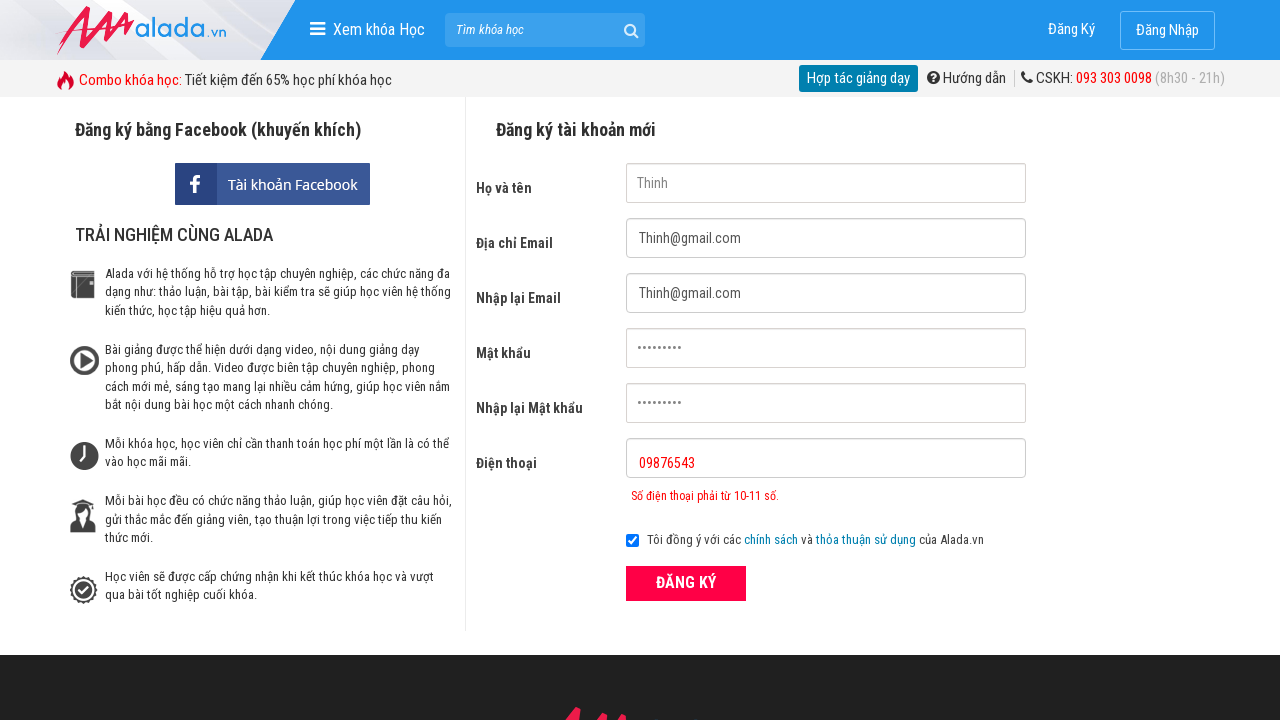